Navigates to a spreadsheet download page and uses keyboard navigation to interact with page elements

Starting URL: http://spreadsheetpage.com/index.php/file/C35/P10/

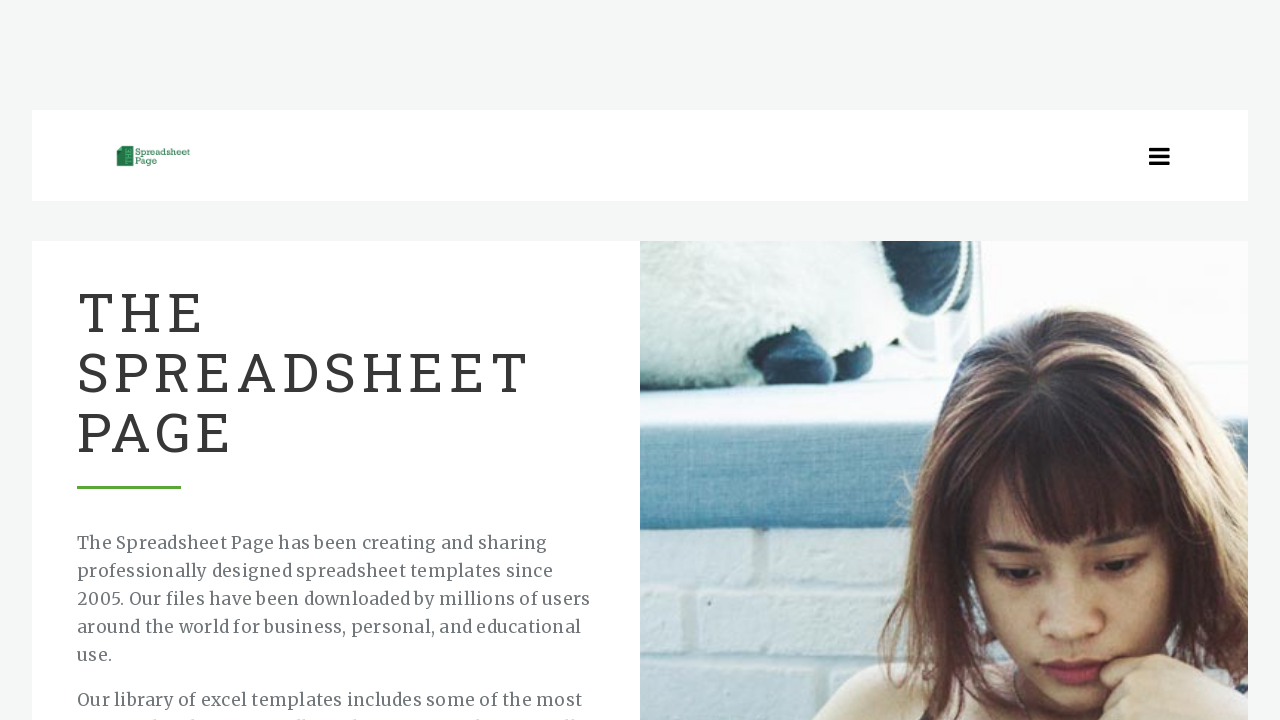

Navigated to spreadsheet download page
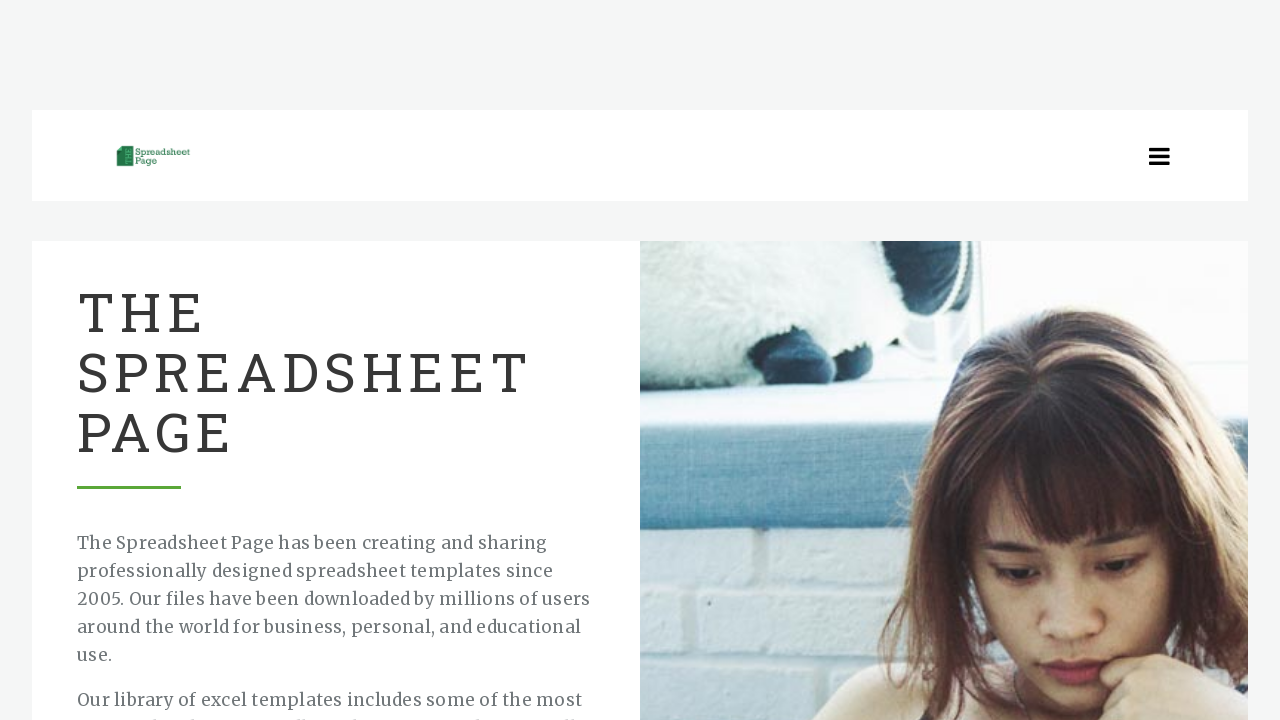

Pressed ArrowDown to navigate down the page
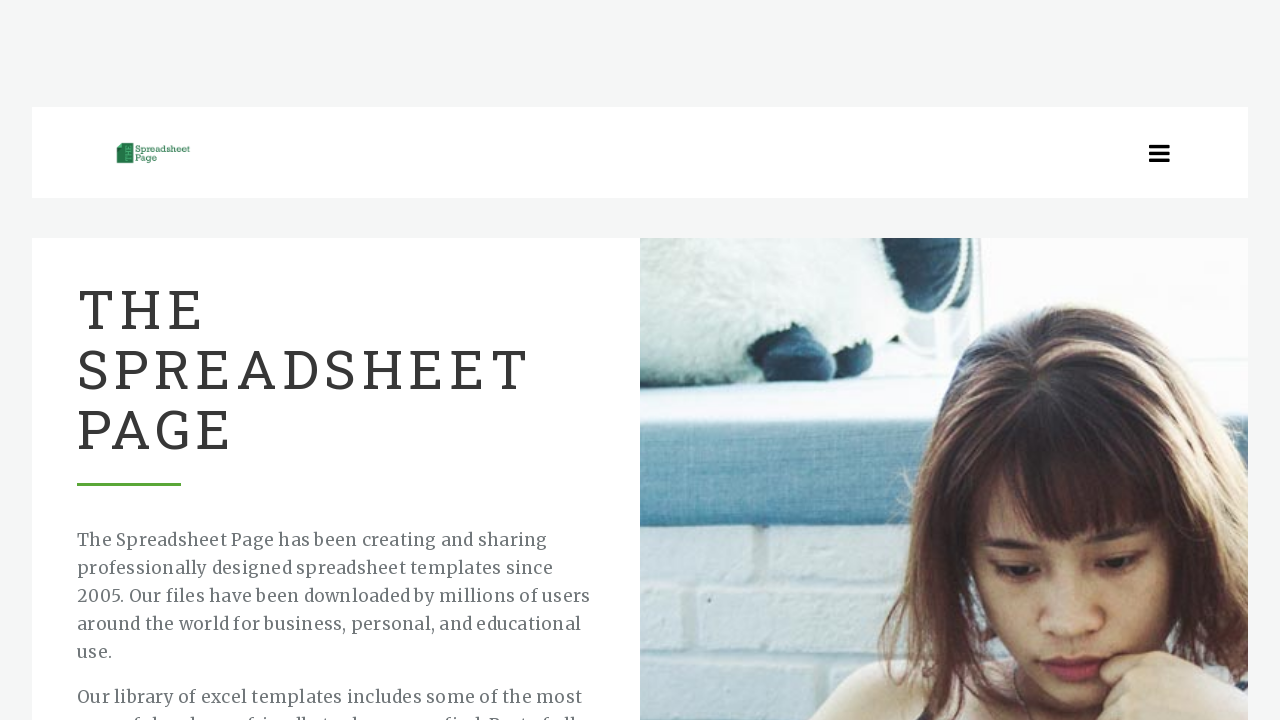

Pressed Tab to move focus to next element
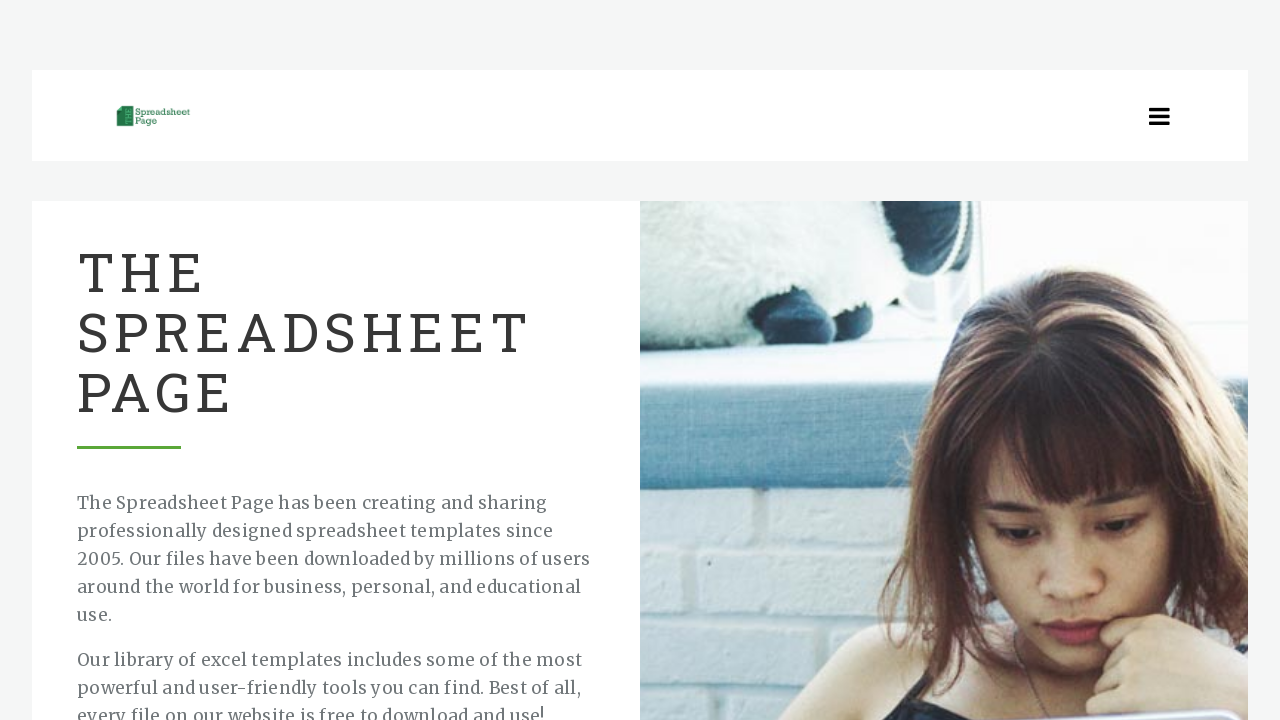

Pressed Tab to move focus to next element
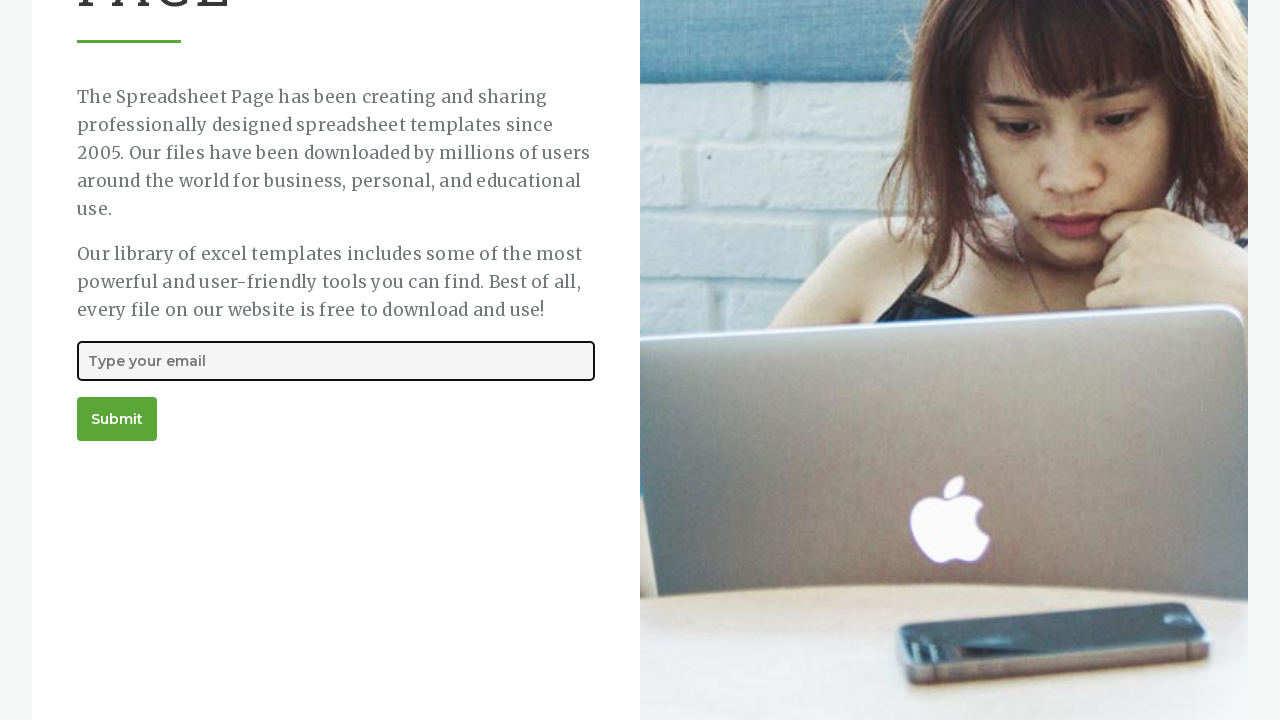

Pressed Tab to move focus to next element
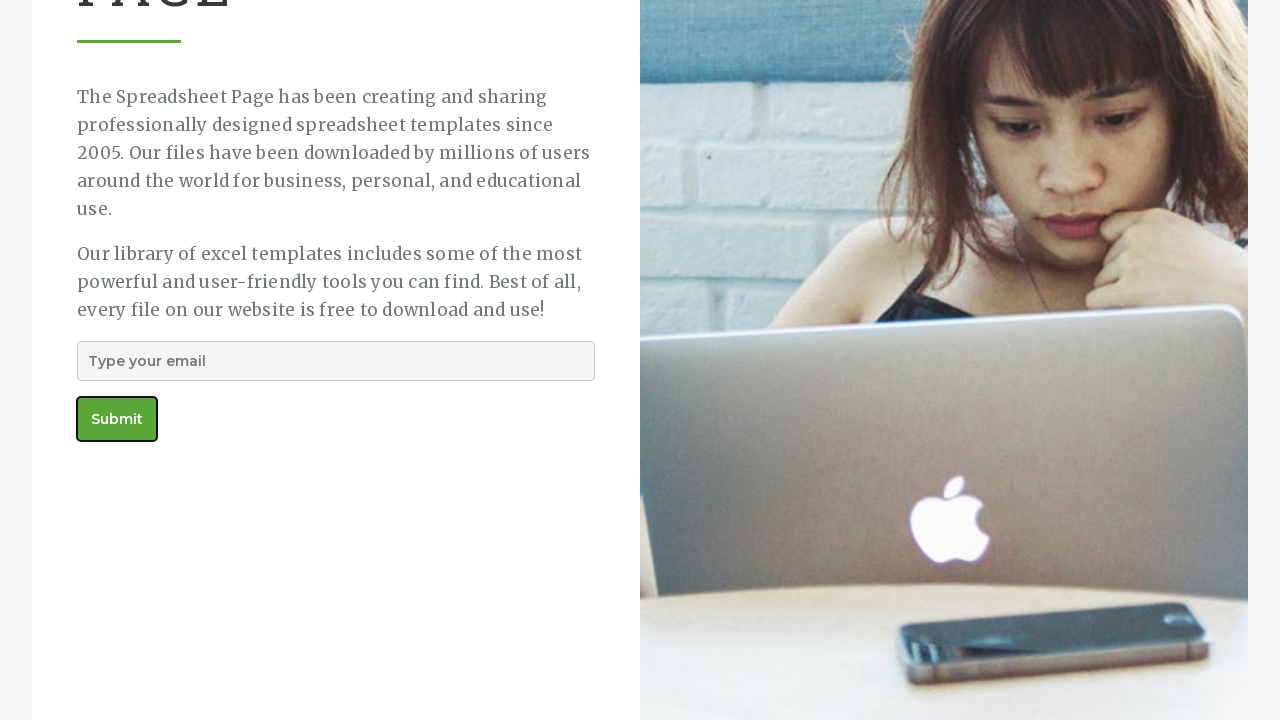

Pressed Enter to activate focused element
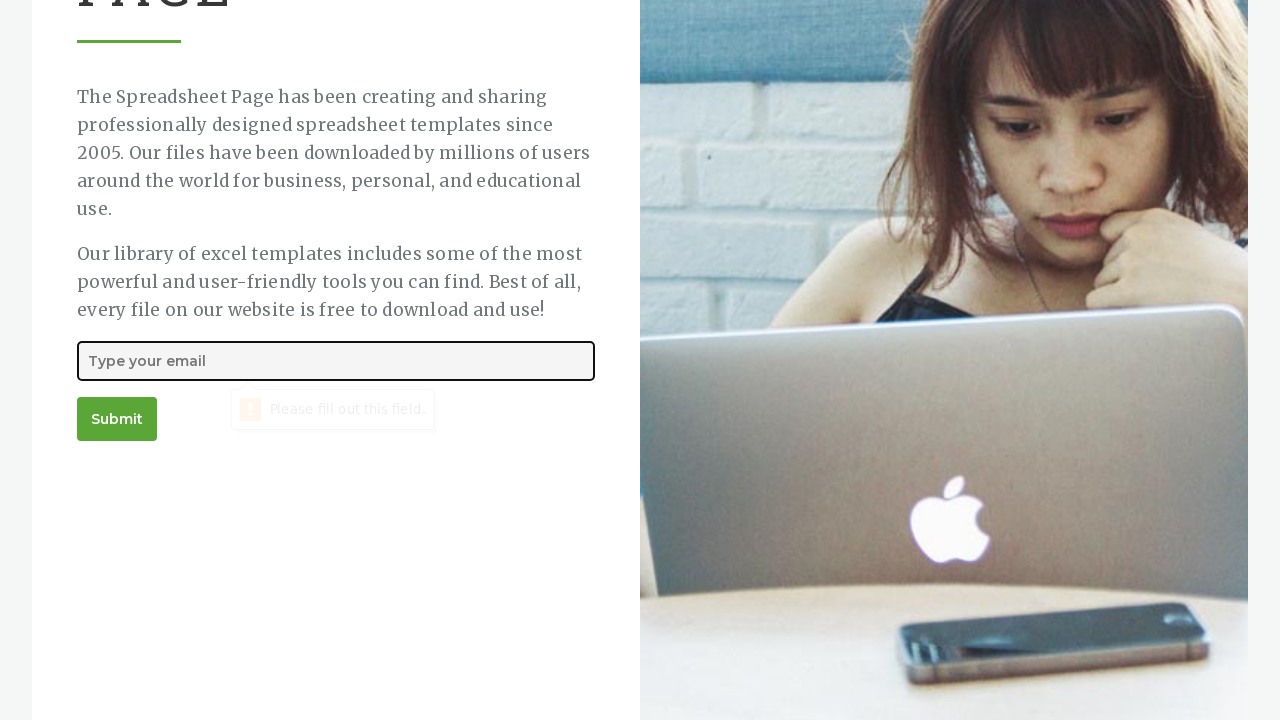

Waited 5 seconds for action to complete
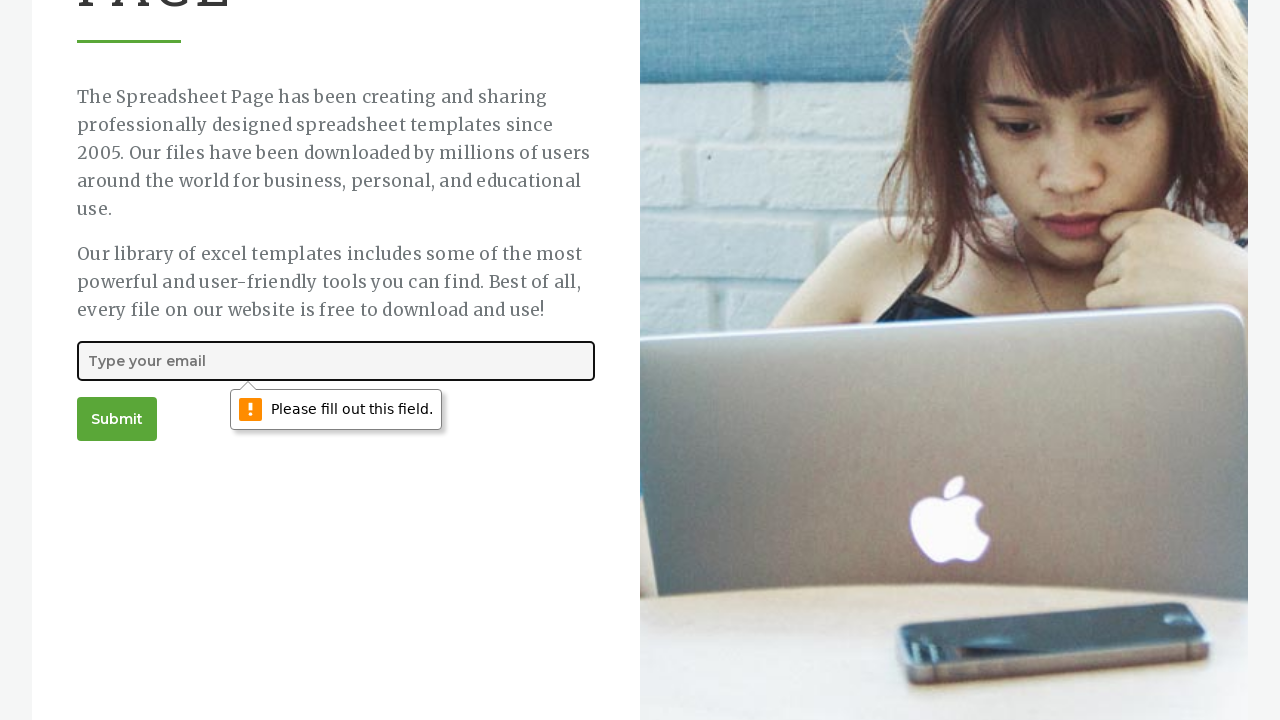

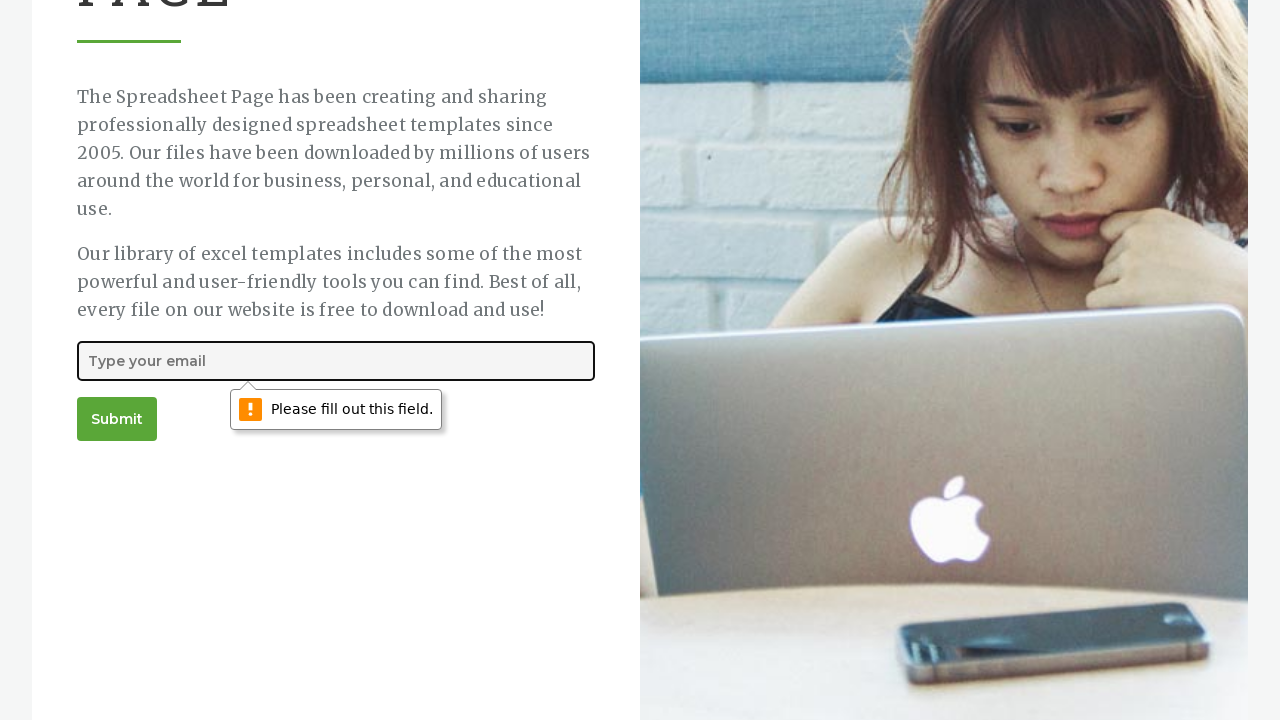